Tests mouse hover functionality by hovering over an element

Starting URL: https://dgotlieb.github.io/Actions/

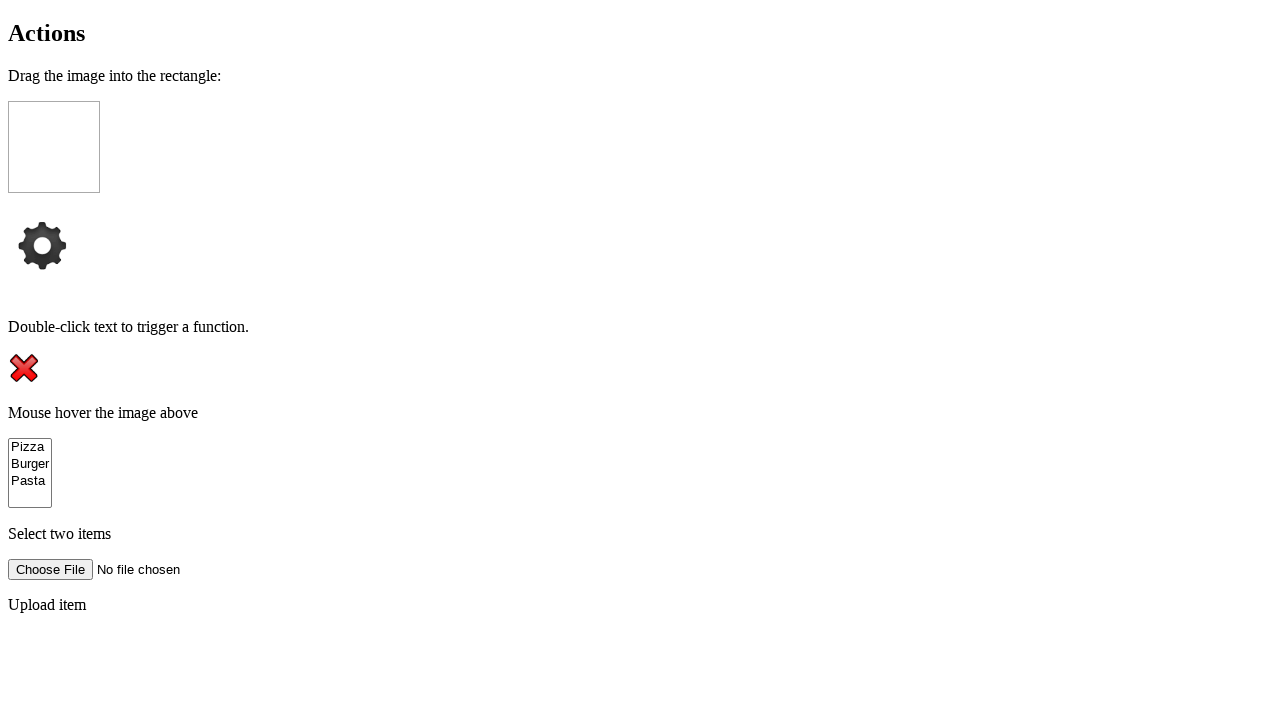

Hovered over the close button at (24, 368) on #close
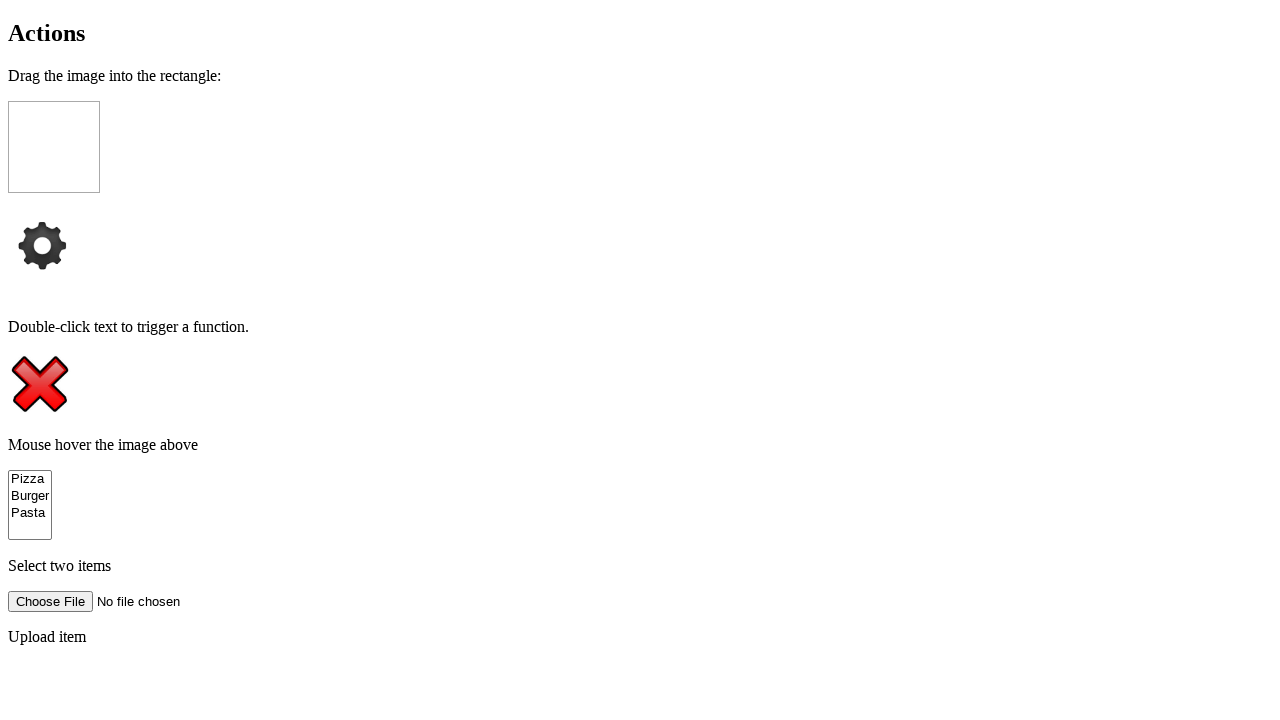

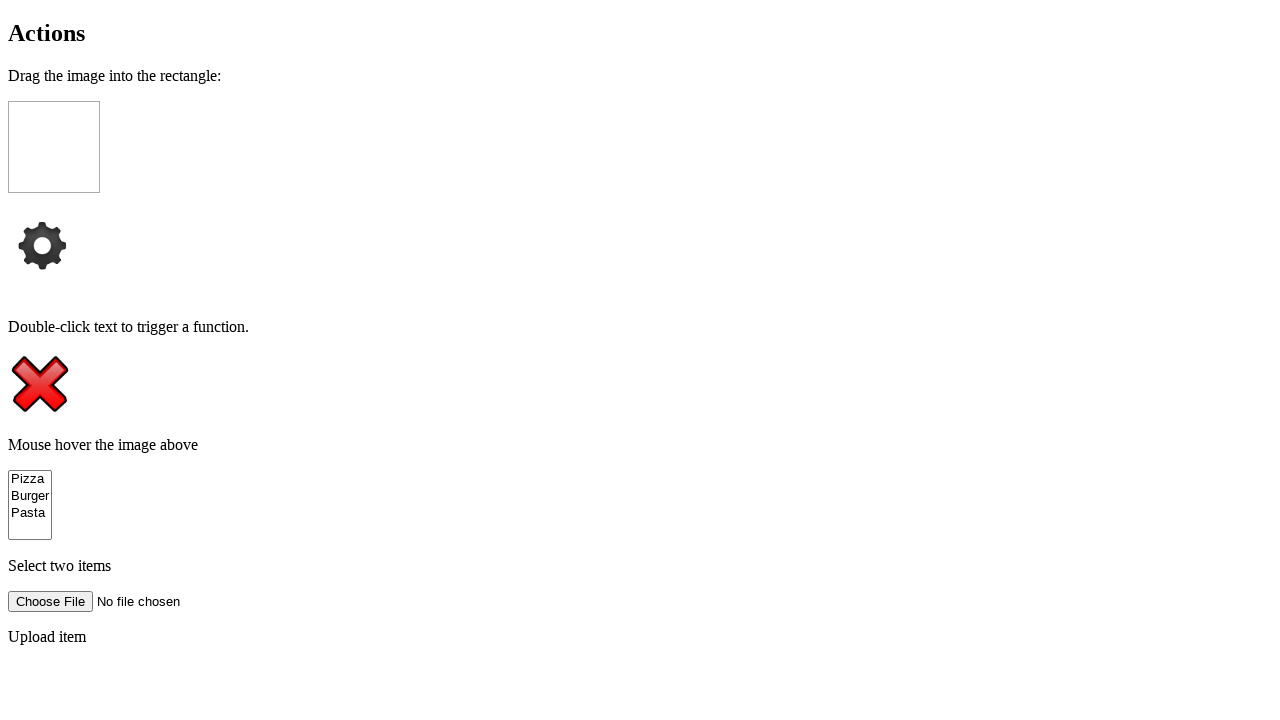